Tests that the OrangeHRM homepage loads and verifies the page title

Starting URL: https://opensource-demo.orangehrmlive.com/

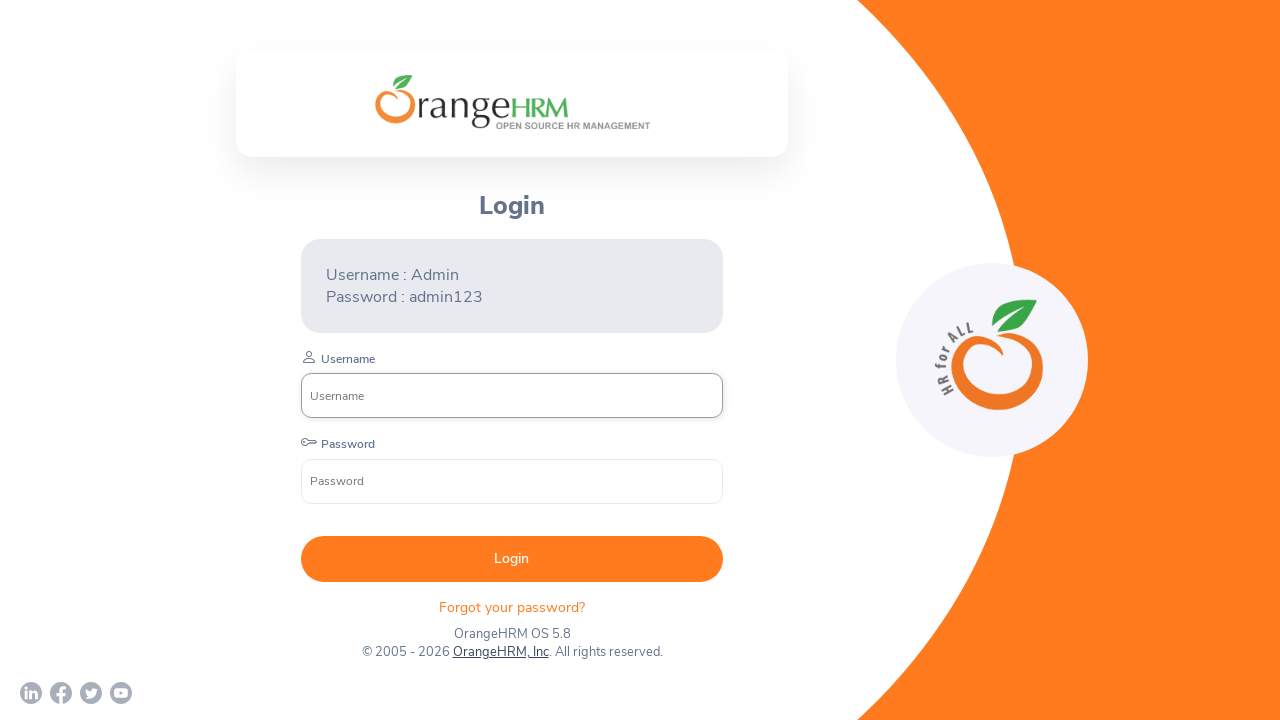

Navigated to OrangeHRM homepage
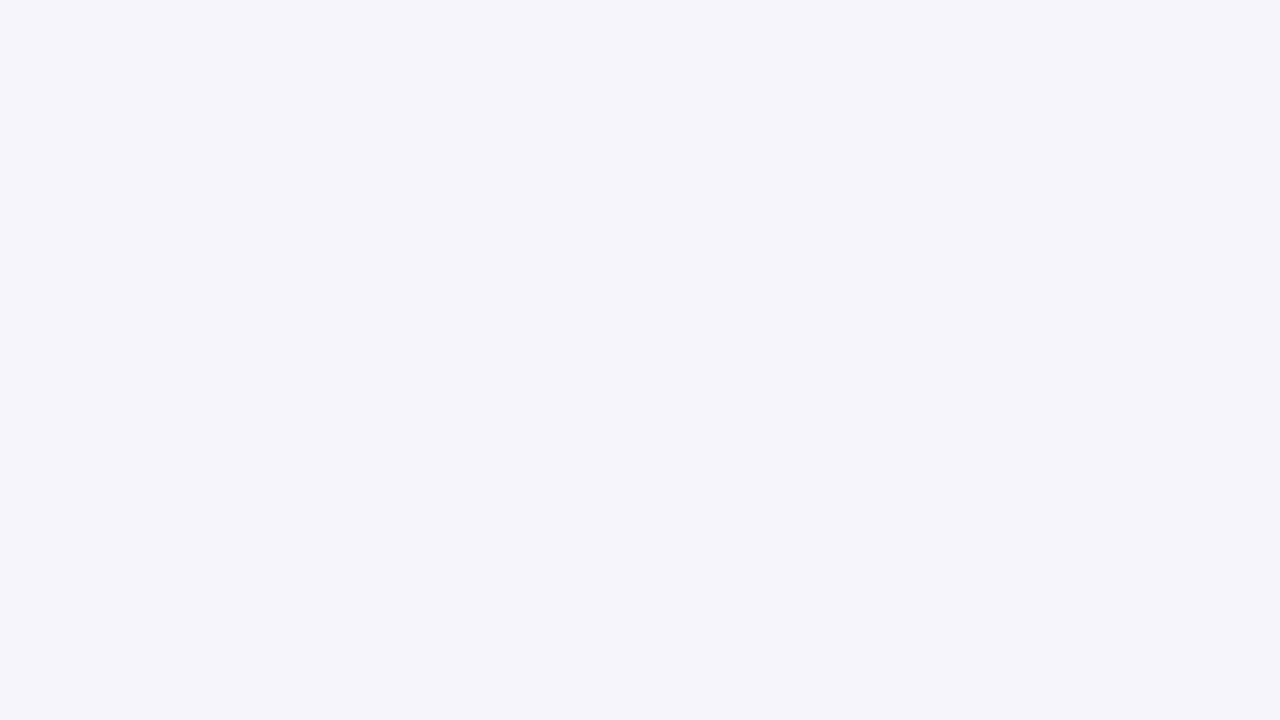

Verified page title is 'OrangeHRM'
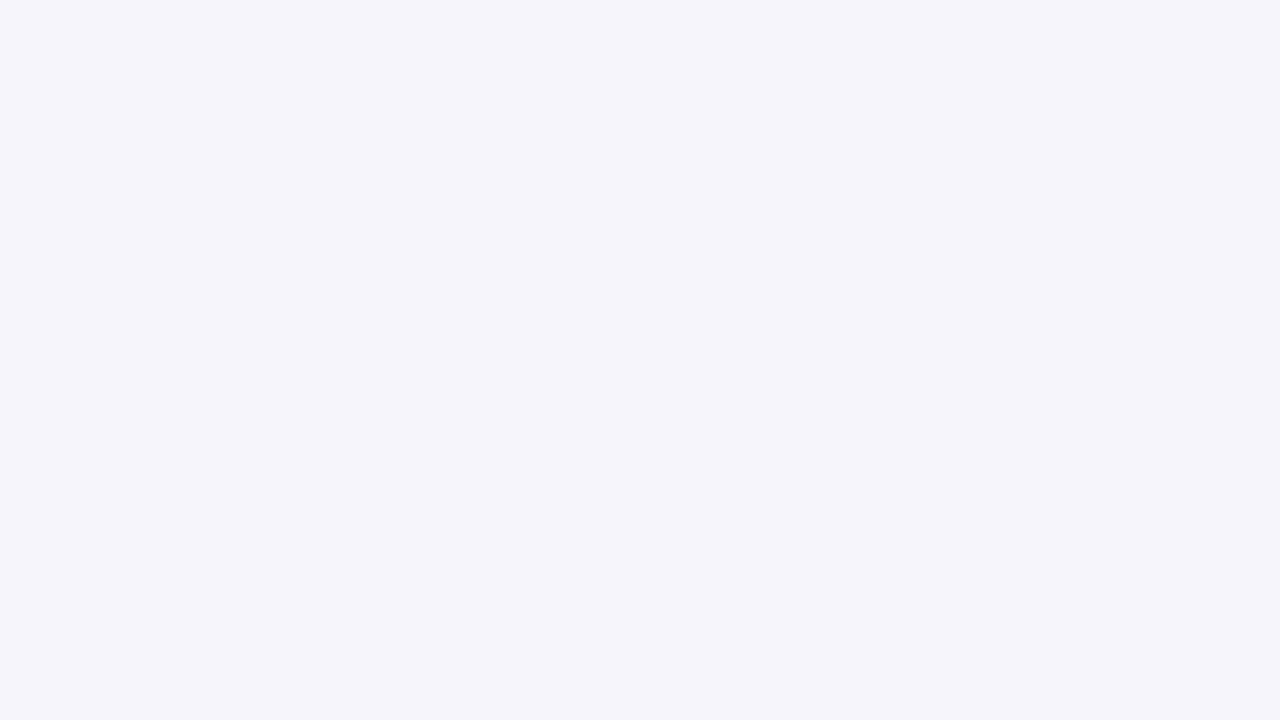

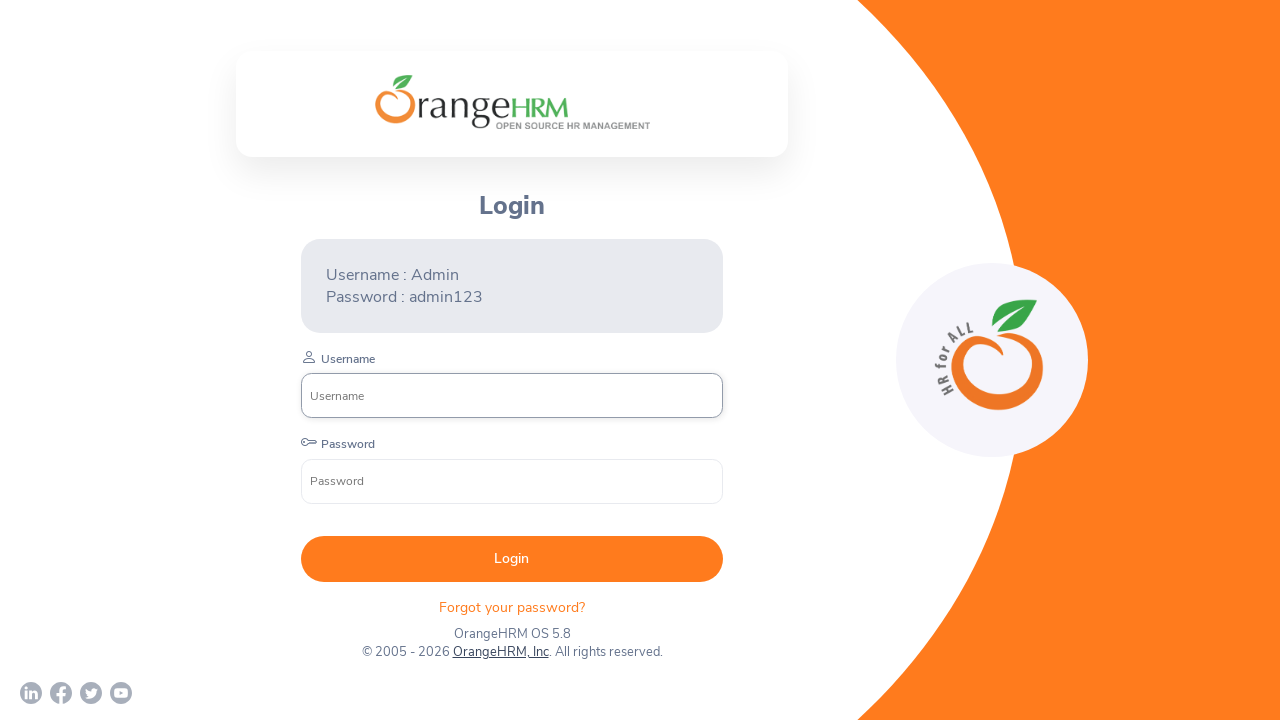